Tests unmarking todo items as complete by unchecking their checkboxes

Starting URL: https://demo.playwright.dev/todomvc

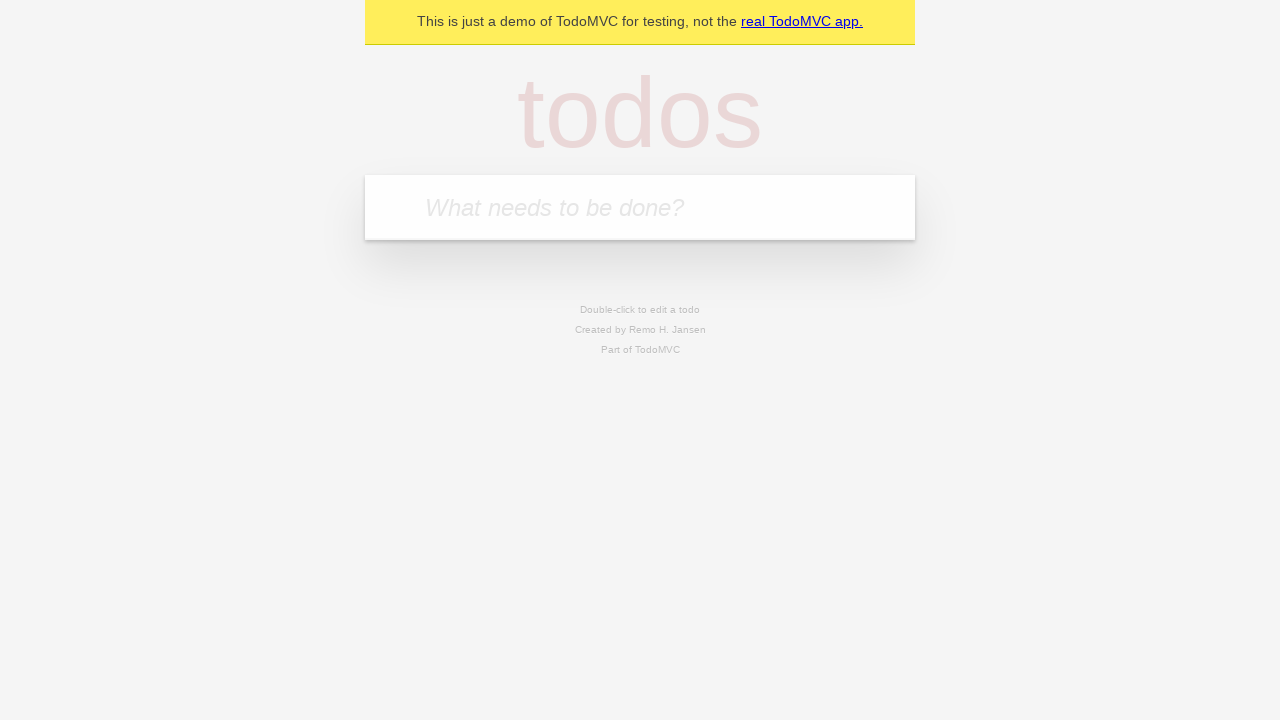

Located the todo input field
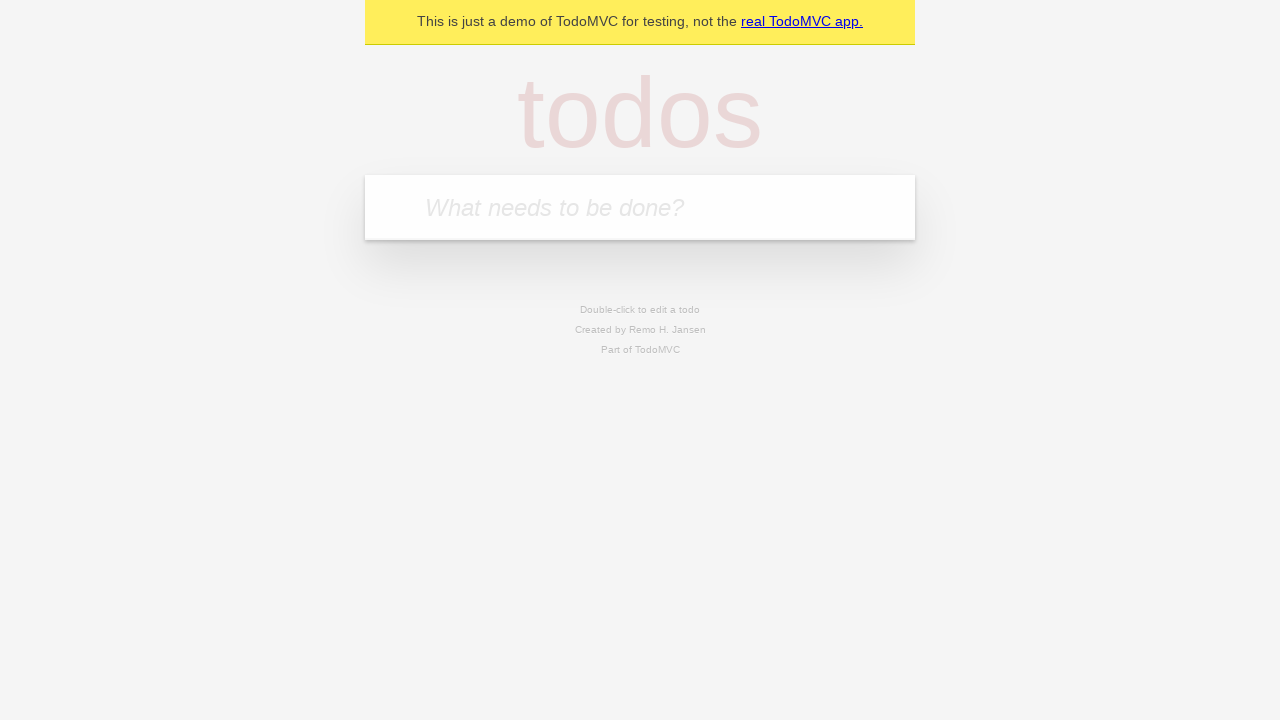

Filled todo input with 'buy some cheese' on internal:attr=[placeholder="What needs to be done?"i]
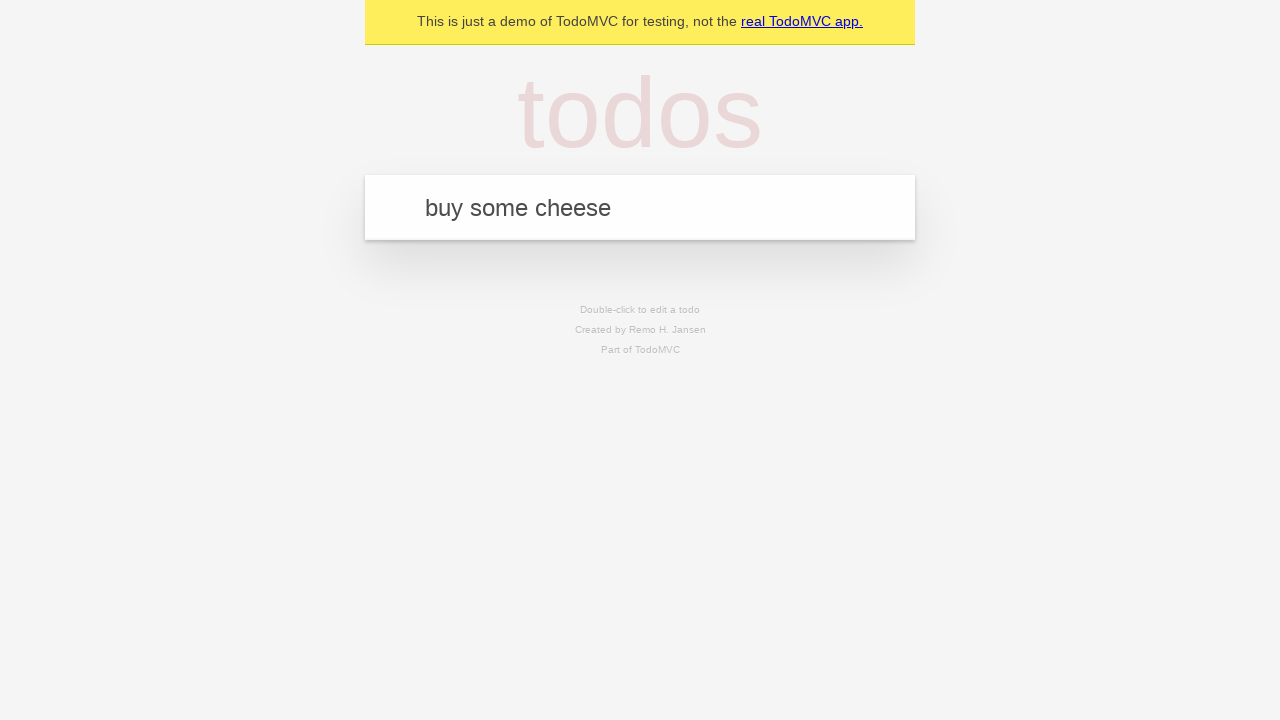

Pressed Enter to add 'buy some cheese' to the todo list on internal:attr=[placeholder="What needs to be done?"i]
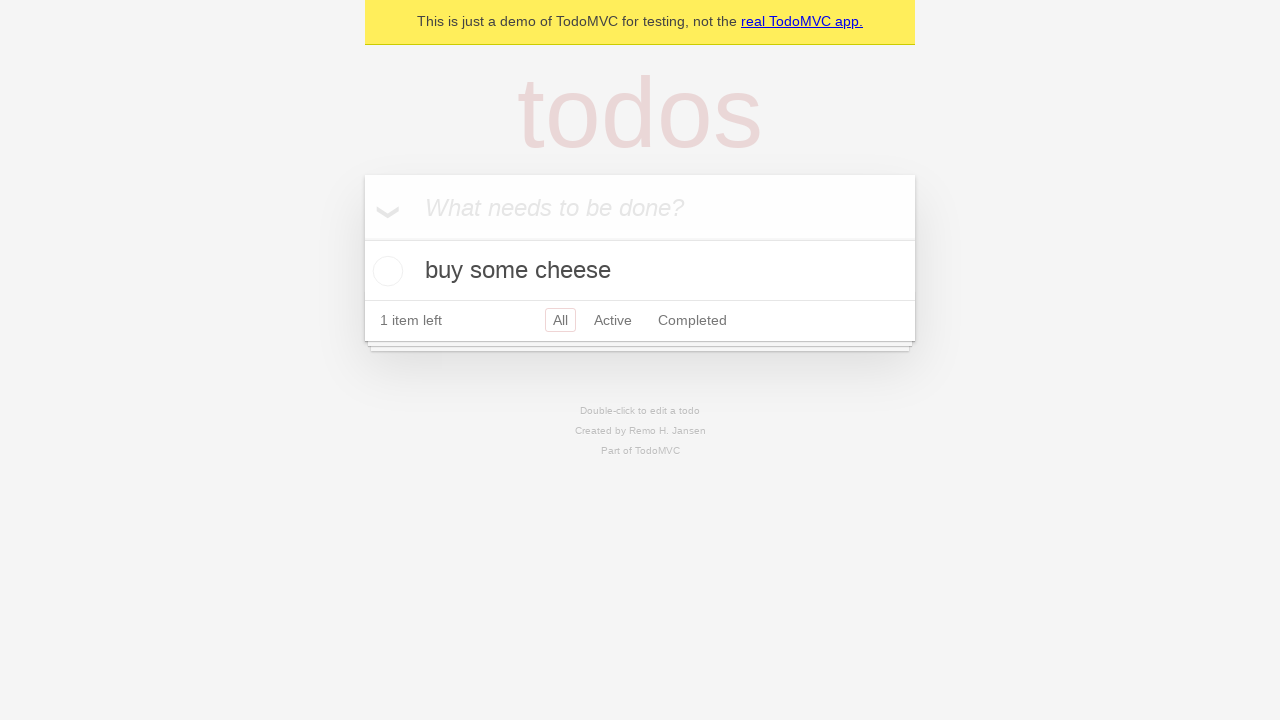

Filled todo input with 'feed the cat' on internal:attr=[placeholder="What needs to be done?"i]
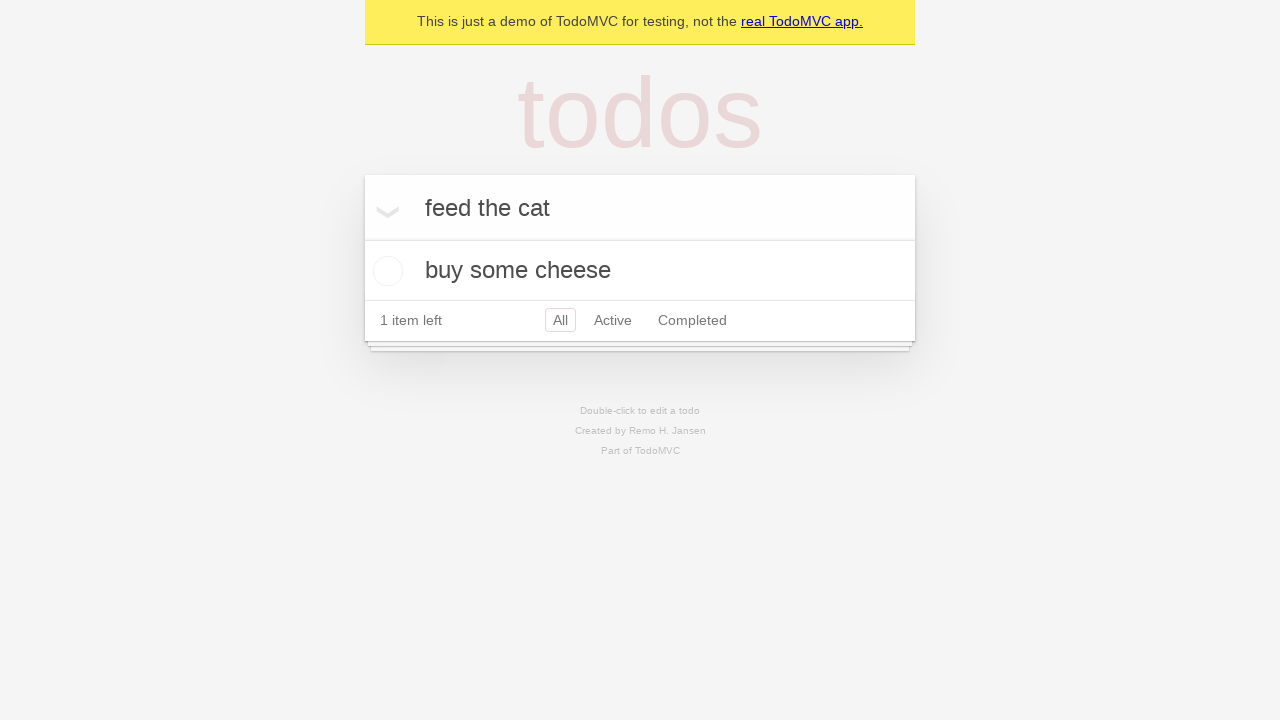

Pressed Enter to add 'feed the cat' to the todo list on internal:attr=[placeholder="What needs to be done?"i]
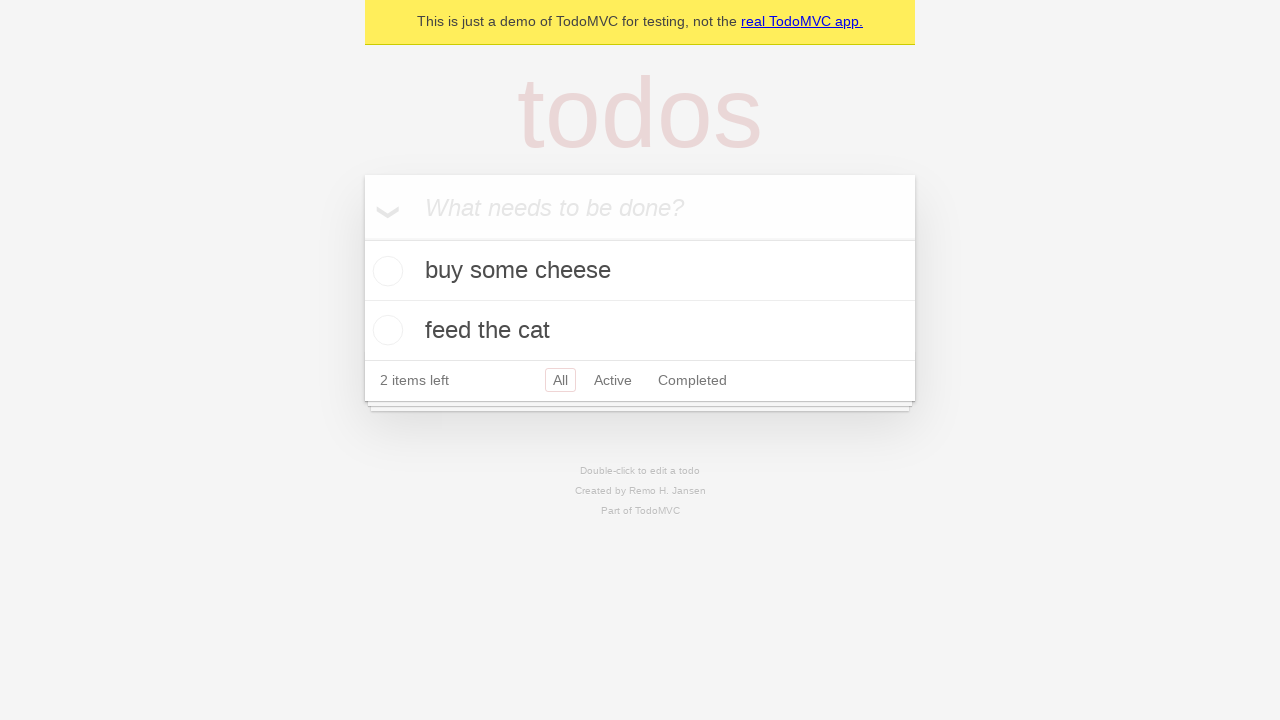

Located the first todo item
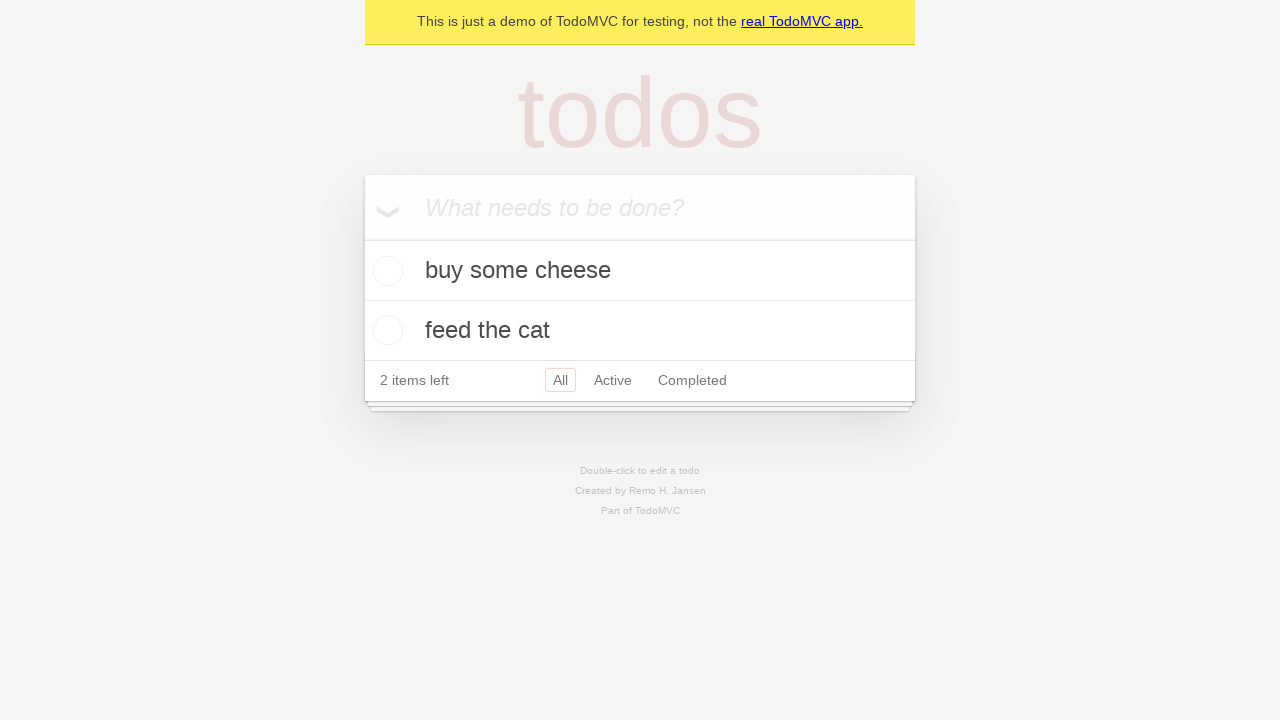

Located the checkbox for the first todo item
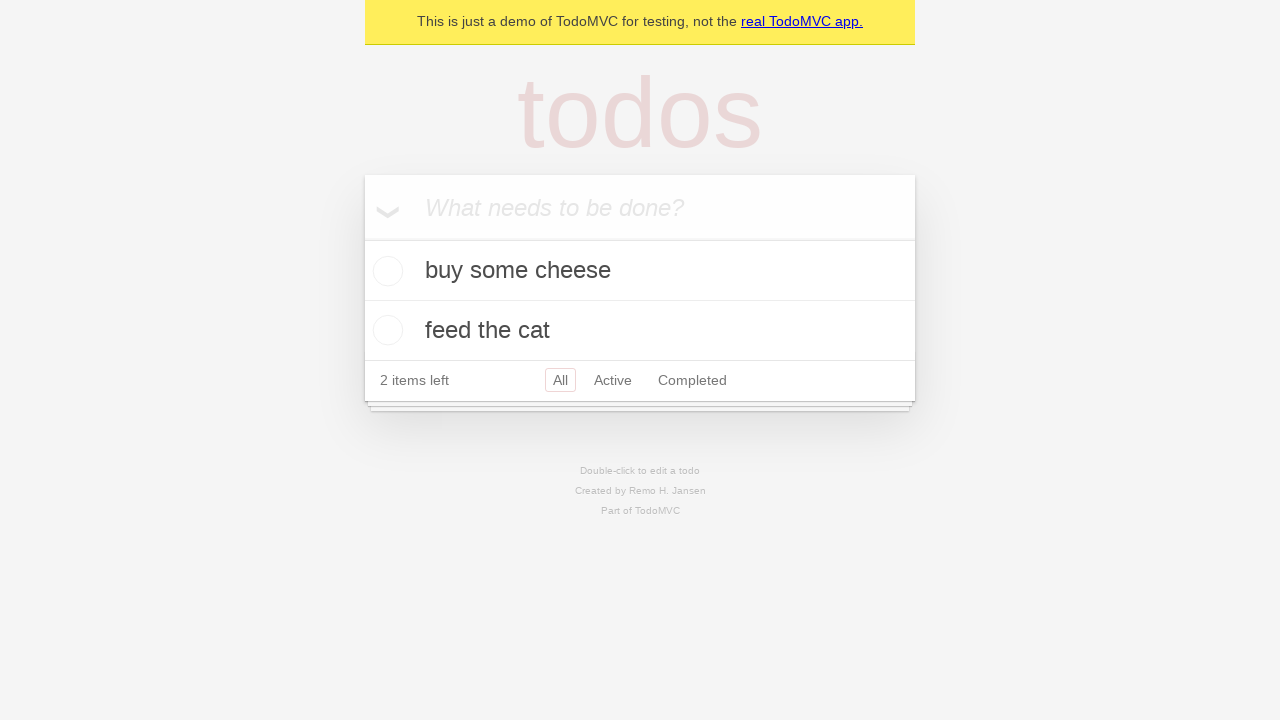

Checked the first todo item as complete at (385, 271) on internal:testid=[data-testid="todo-item"s] >> nth=0 >> internal:role=checkbox
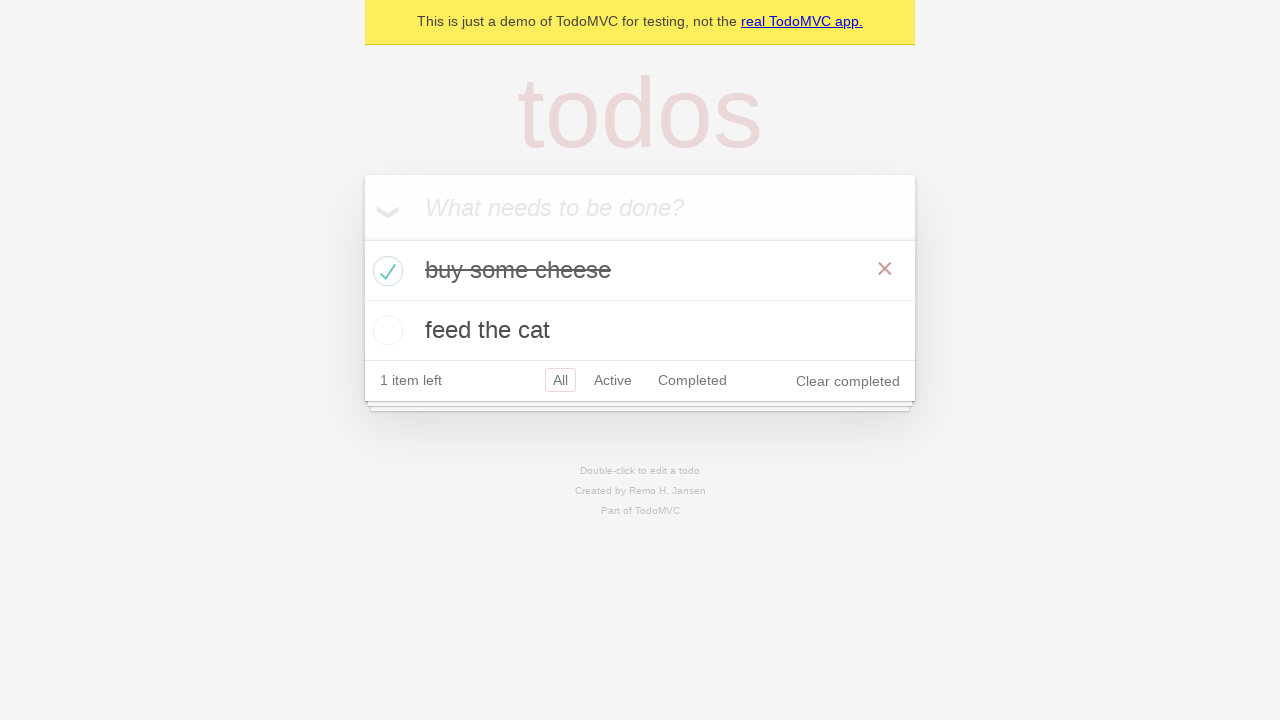

Unchecked the first todo item to mark it as incomplete at (385, 271) on internal:testid=[data-testid="todo-item"s] >> nth=0 >> internal:role=checkbox
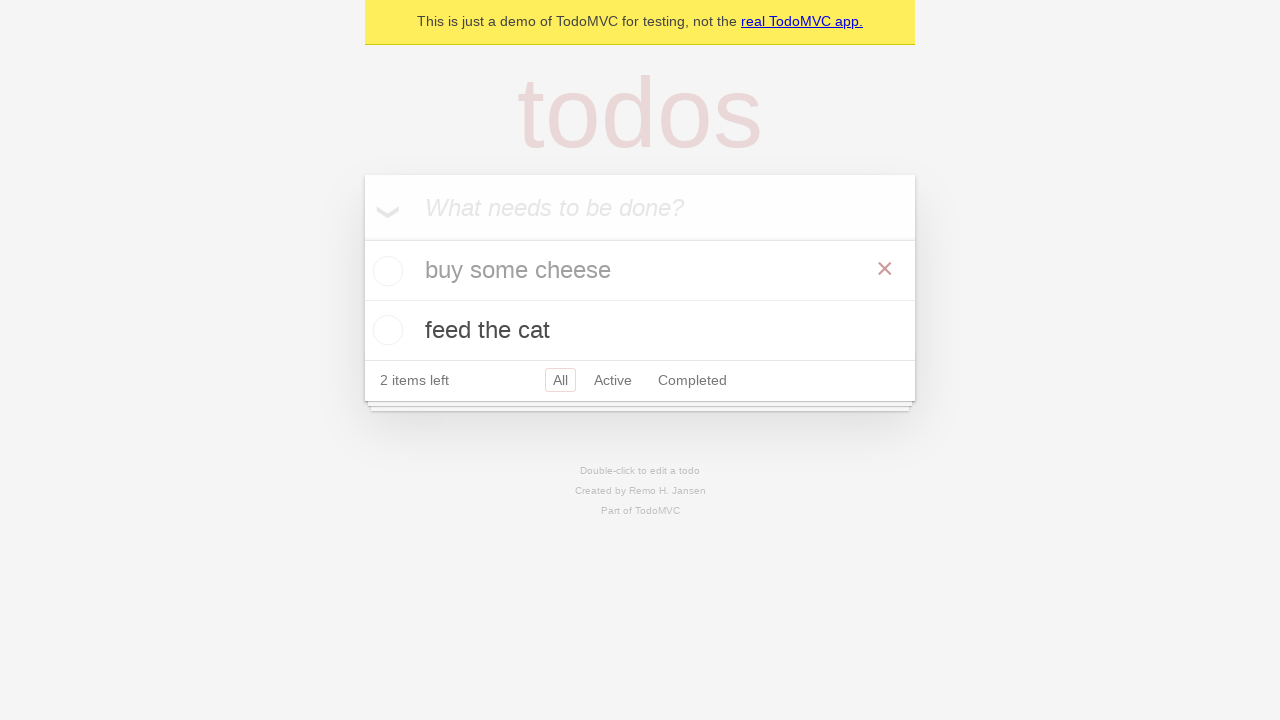

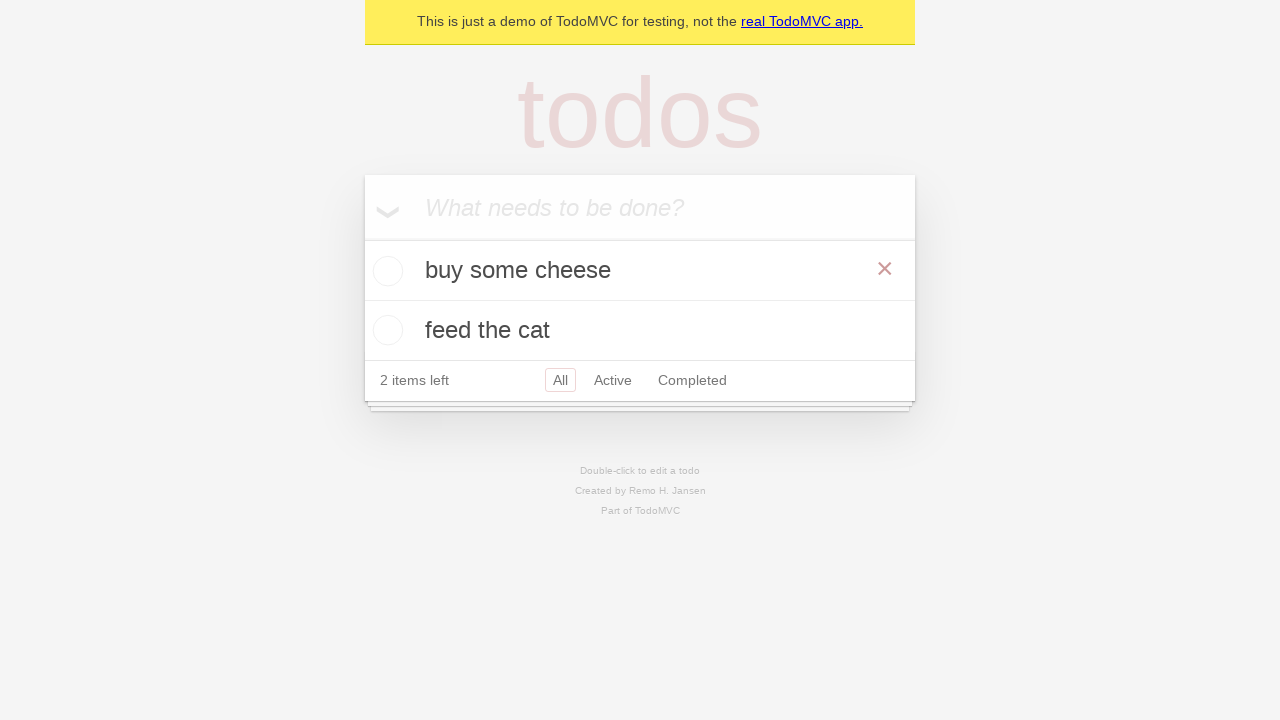